Tests that the Matrix.org homepage has the correct title containing "Matrix.org" and that the blog page has "Blog" in its title

Starting URL: https://matrix.org/

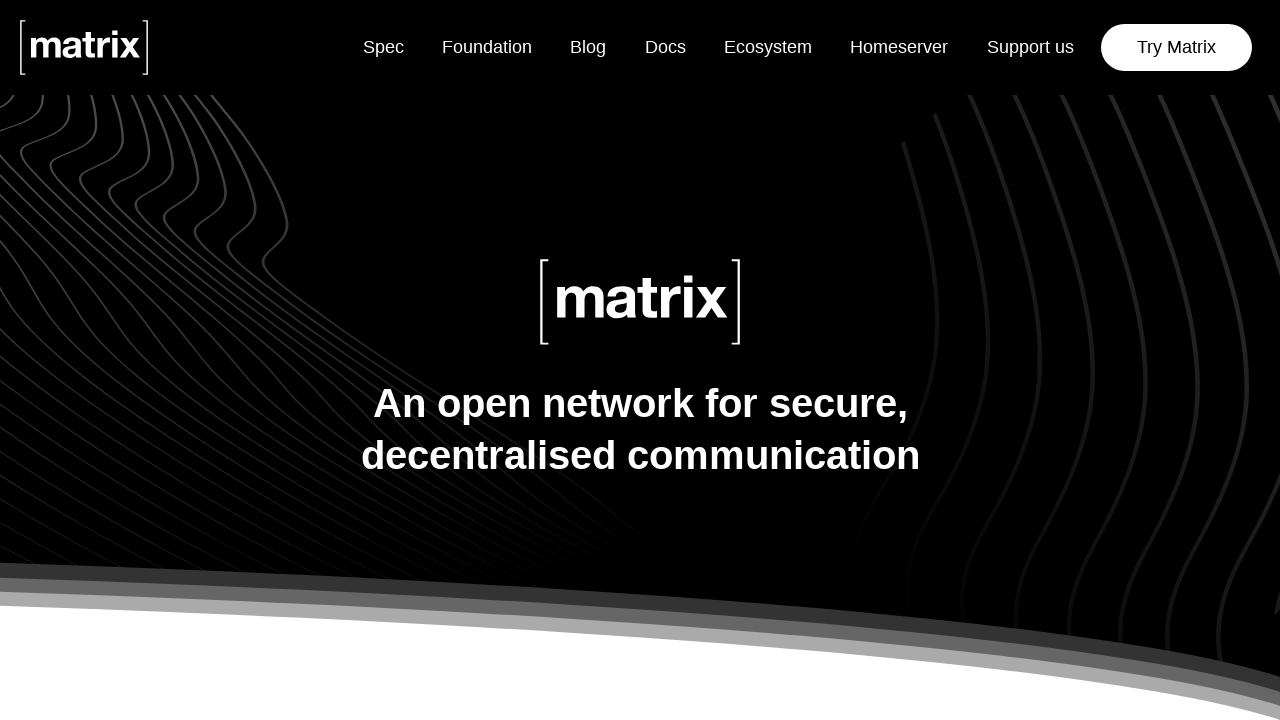

Verified homepage title contains 'Matrix.org'
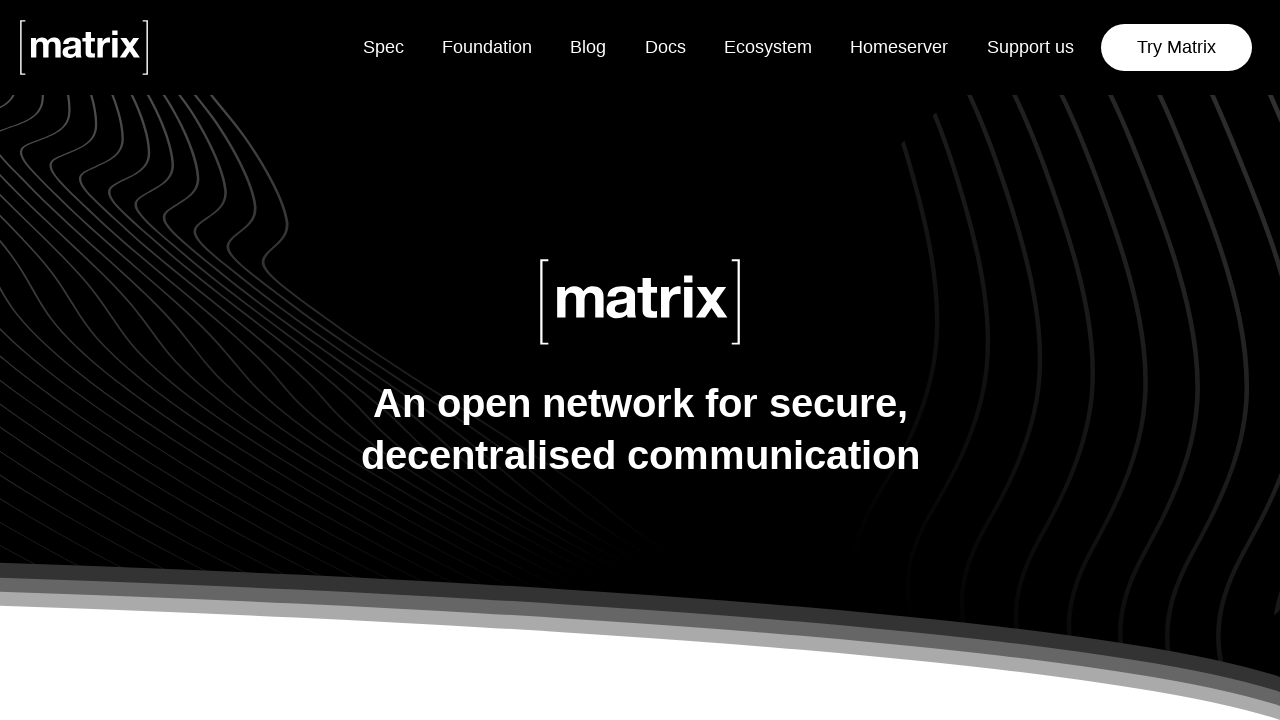

Navigated to Matrix.org blog page
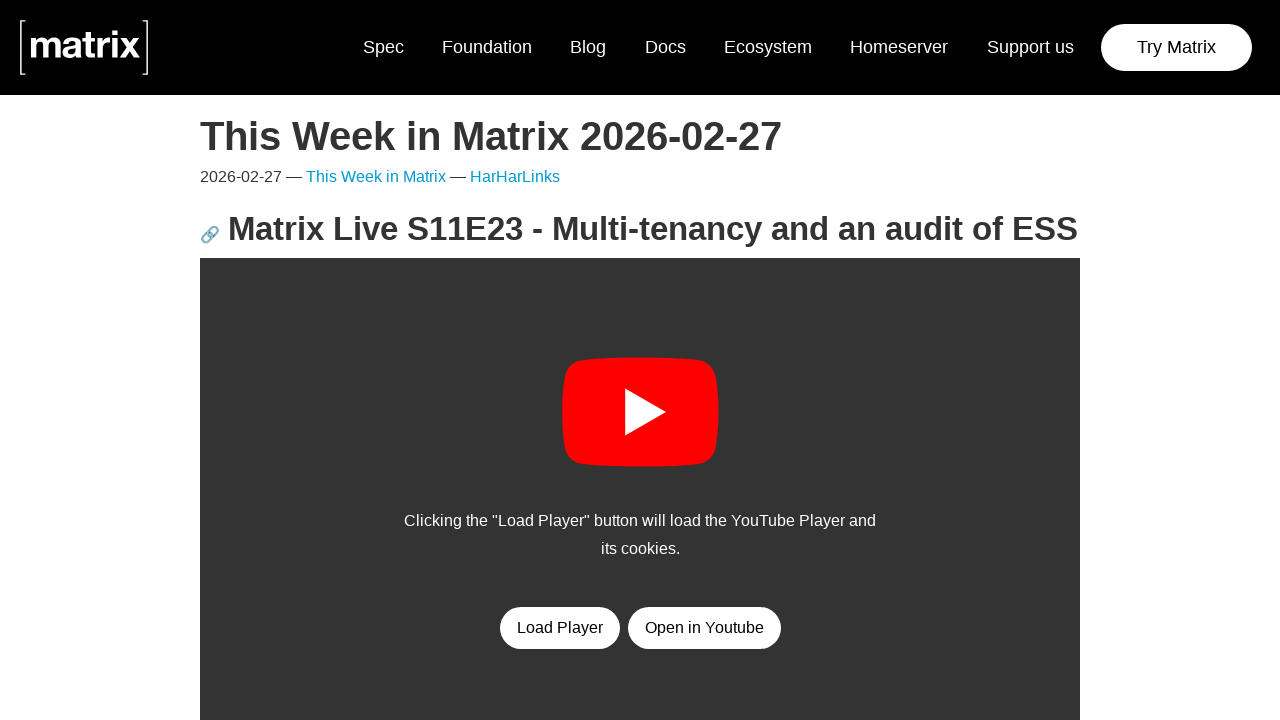

Verified blog page title contains 'Blog'
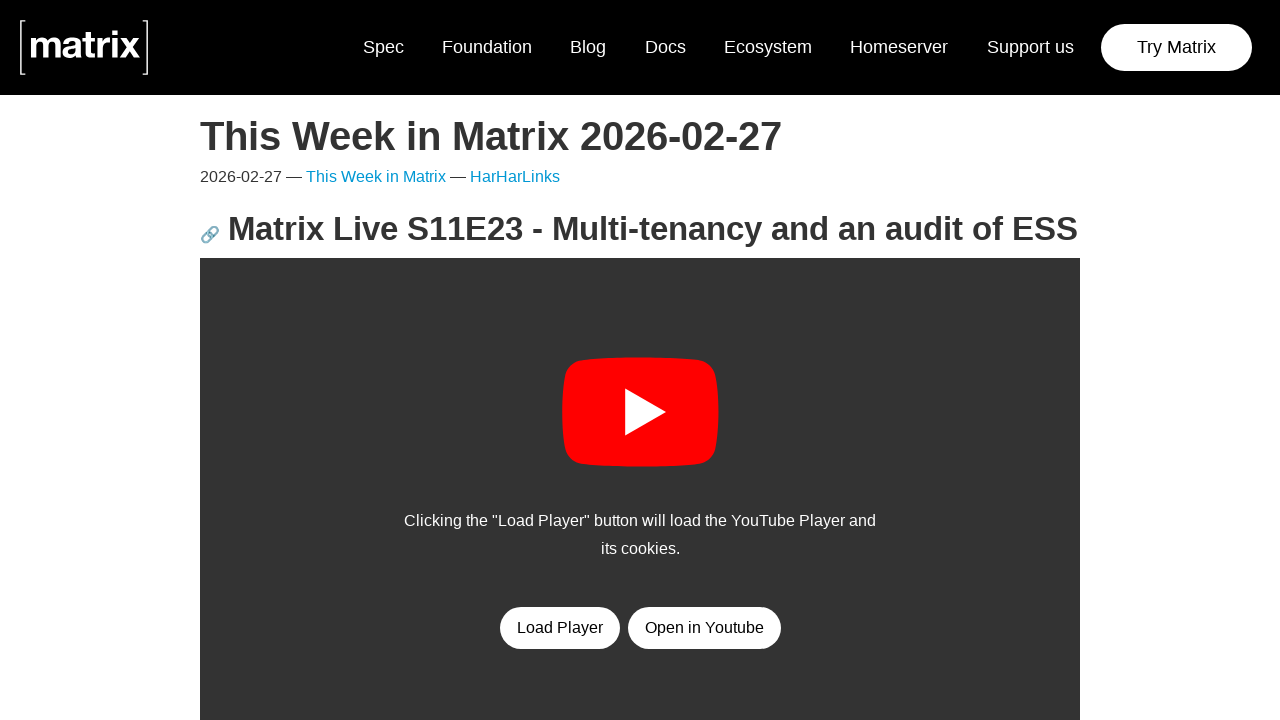

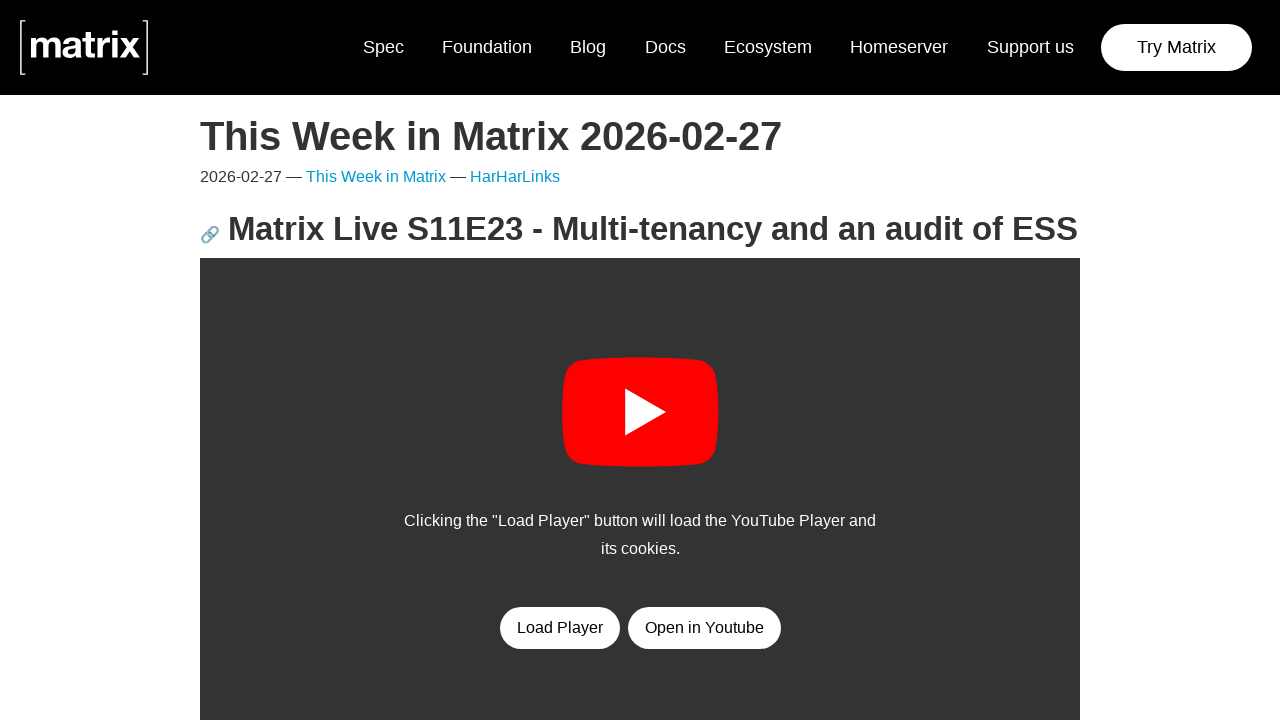